Navigates to the Text Box page, clears the Full Name input field, submits the form, and verifies that no output text is displayed for the name.

Starting URL: https://demoqa.com/elements

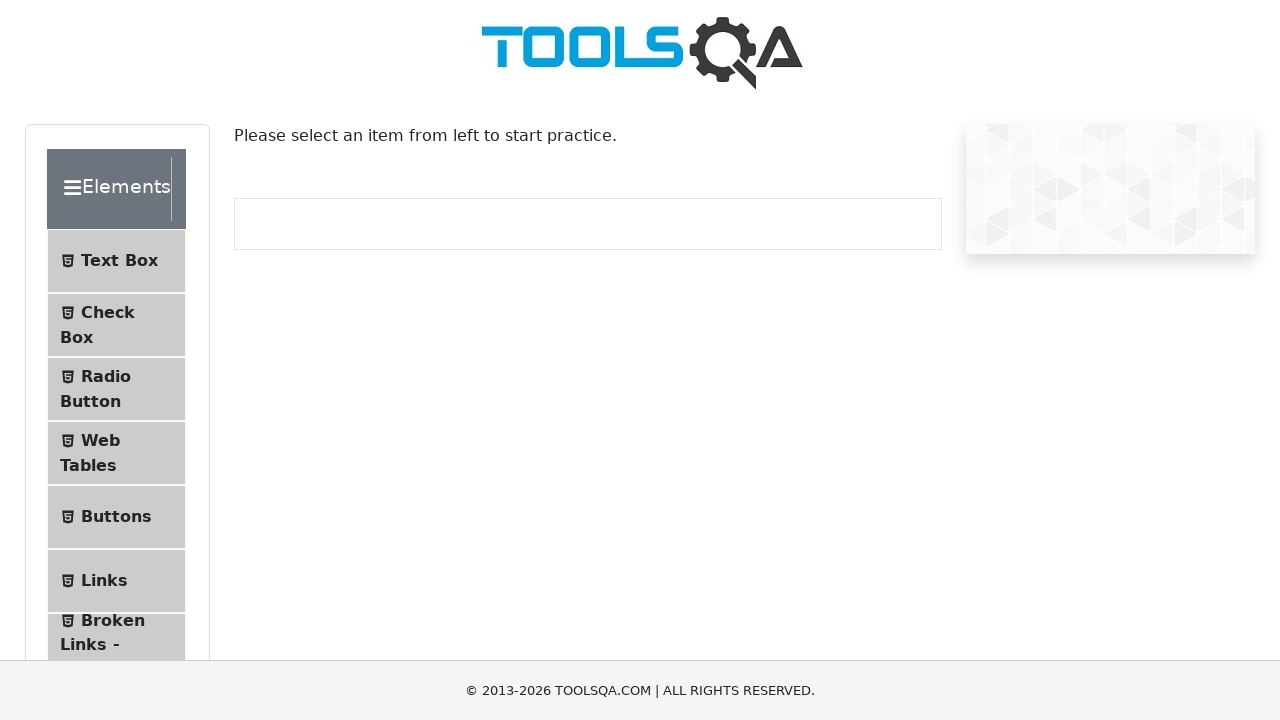

Clicked Text Box button in menu at (119, 261) on internal:text="Text Box"i
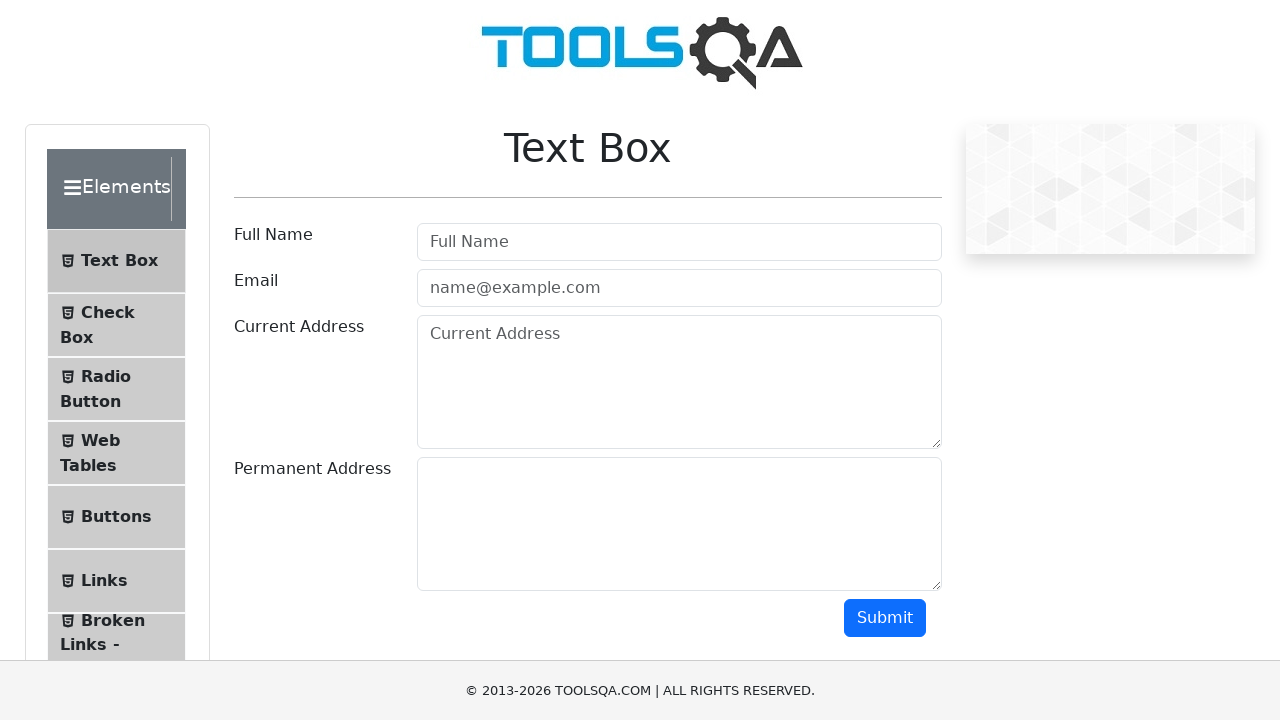

Navigated to Text Box page
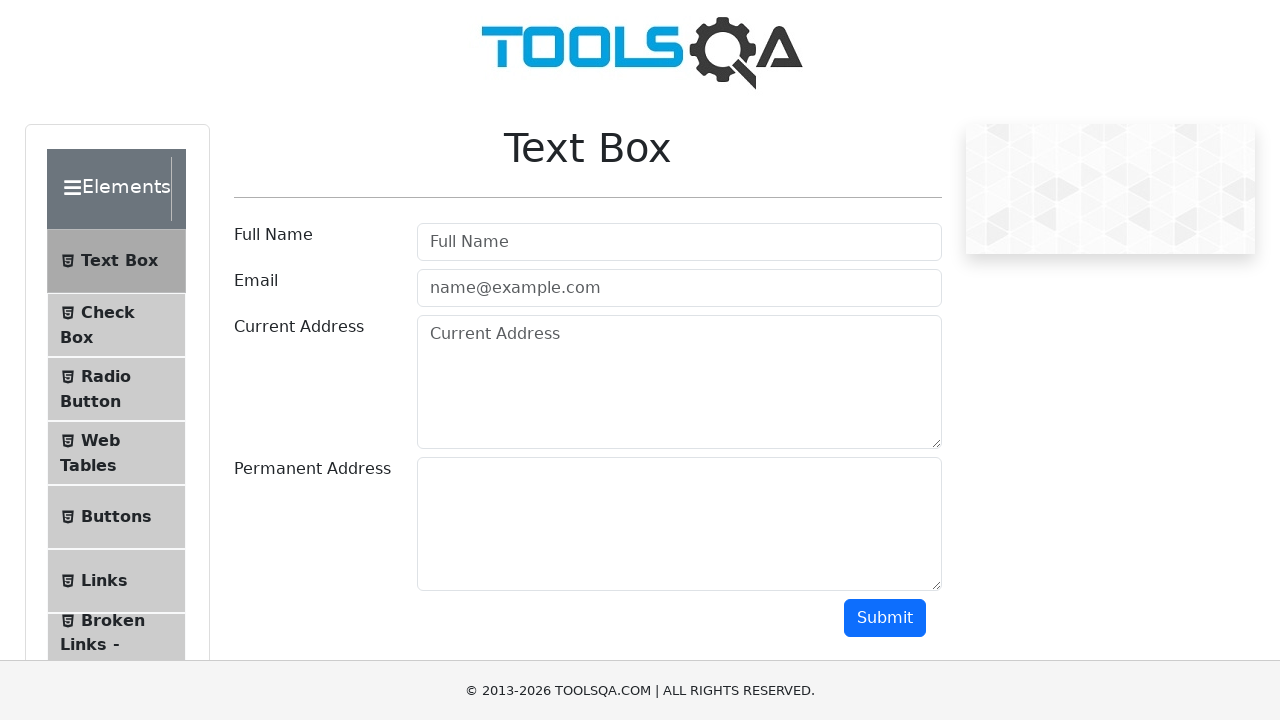

Cleared the Full Name input field on internal:attr=[placeholder="Full Name"i]
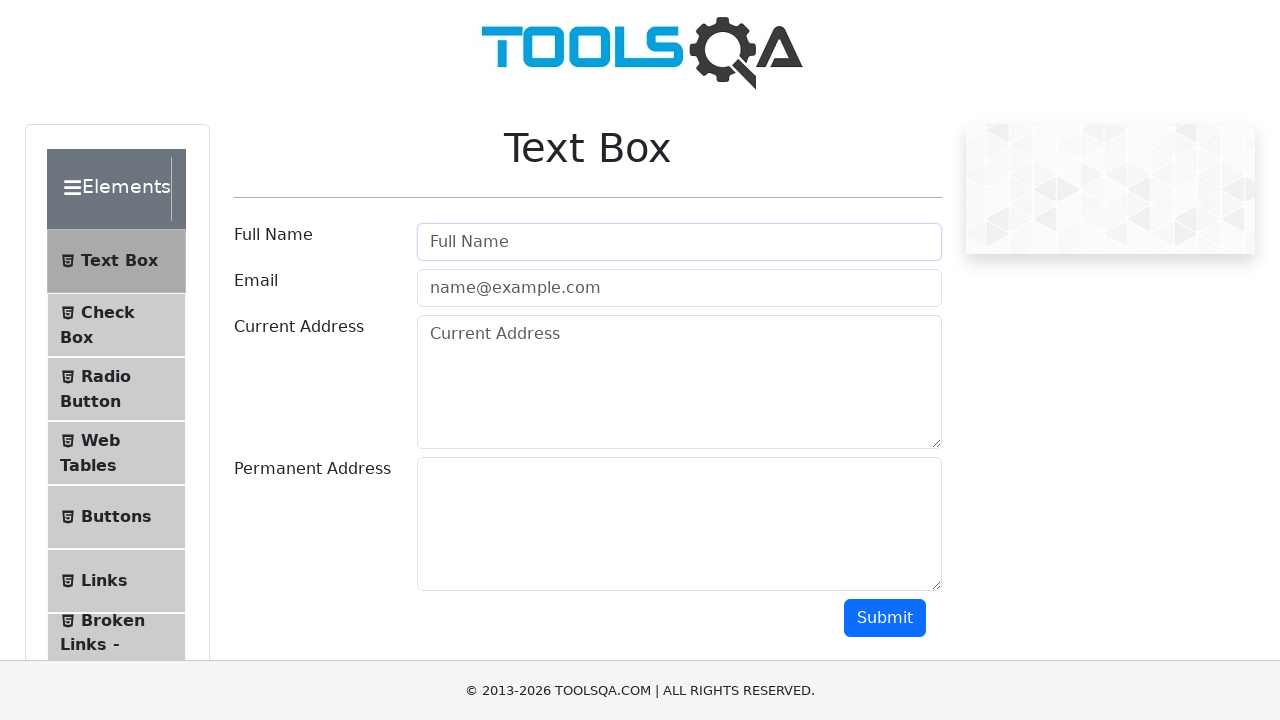

Clicked the Submit button at (885, 618) on internal:role=button[name="Submit"i]
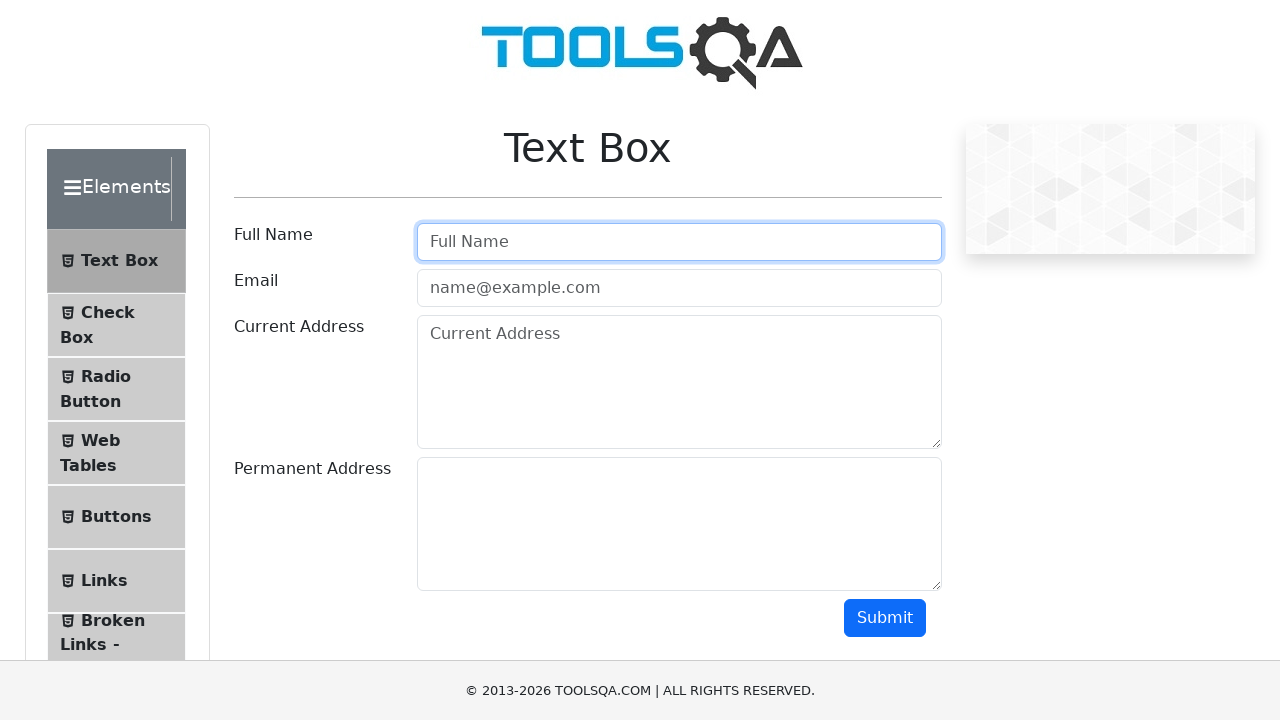

Verified that output text 'Name:Test Name 123' is hidden
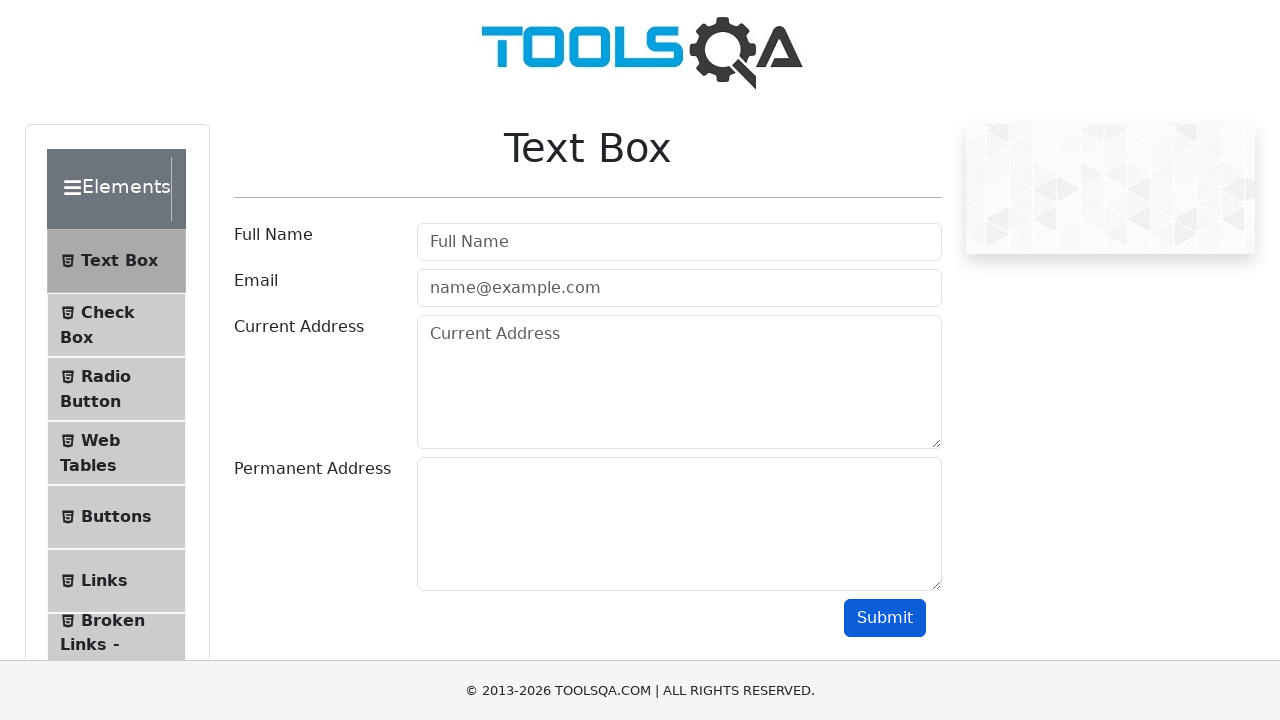

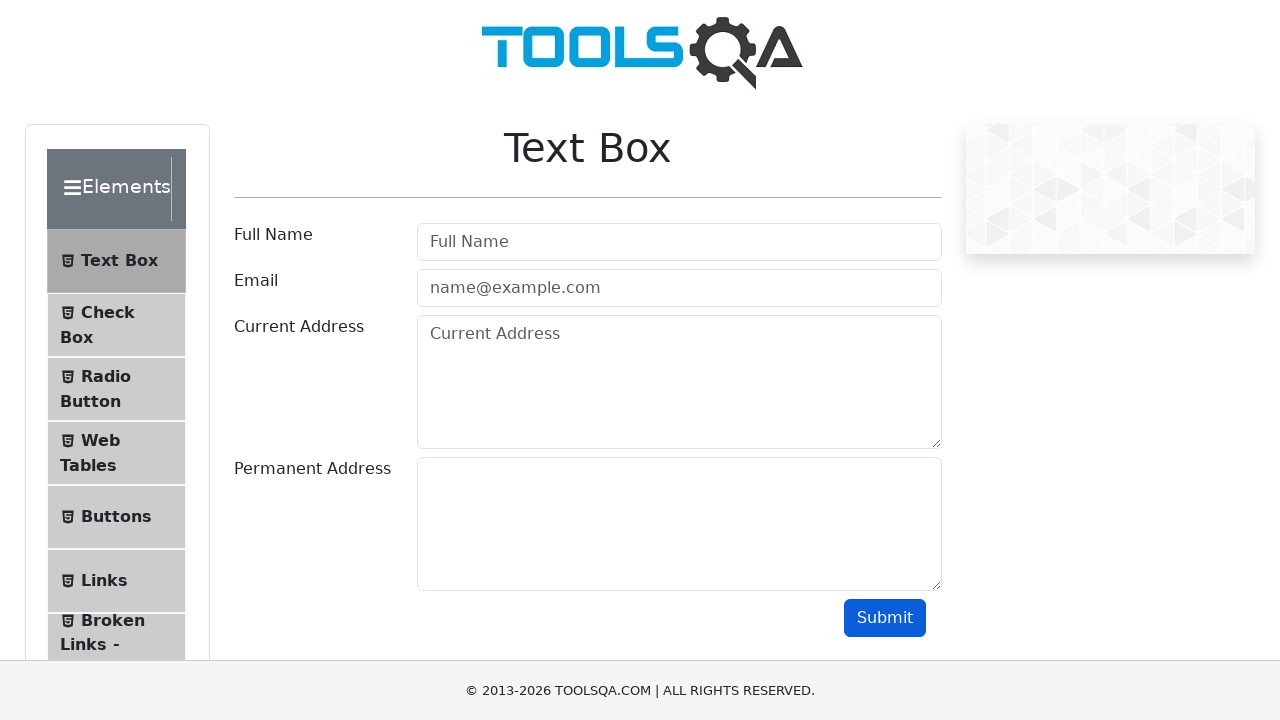